Runs the Acid3 browser compatibility test and waits for the result to be displayed

Starting URL: http://acid3.acidtests.org/

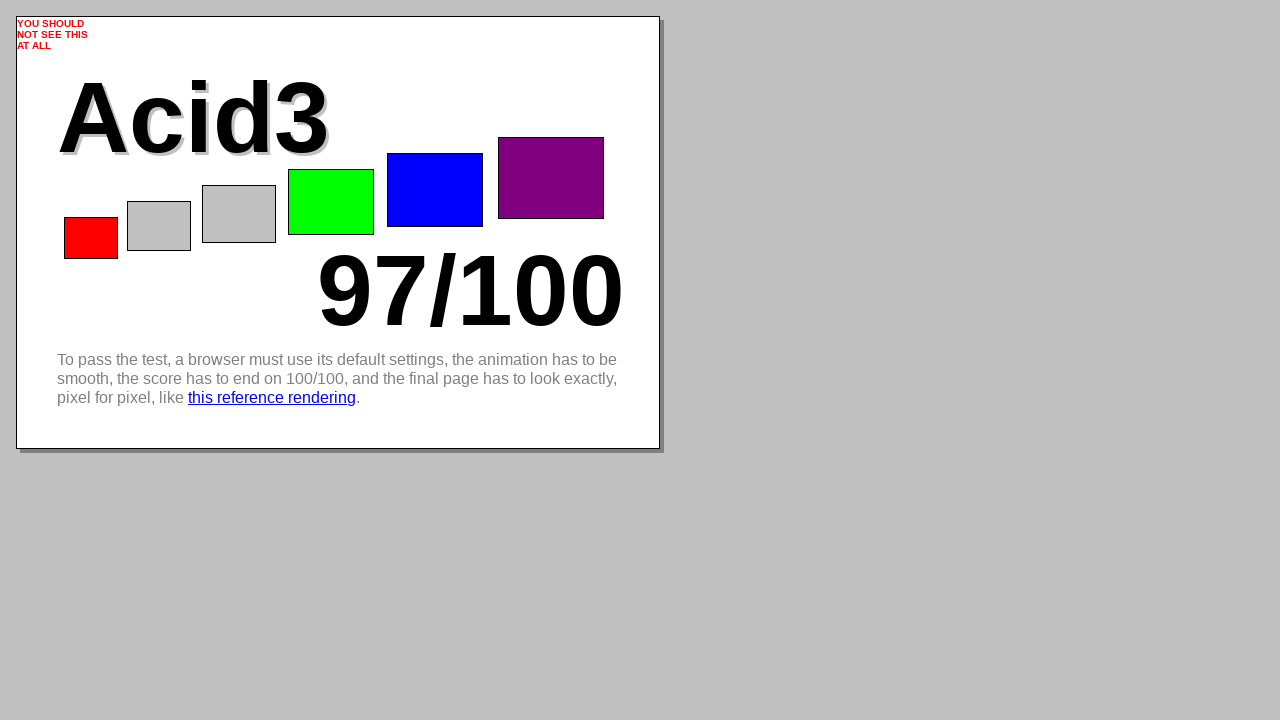

Navigated to Acid3 test page
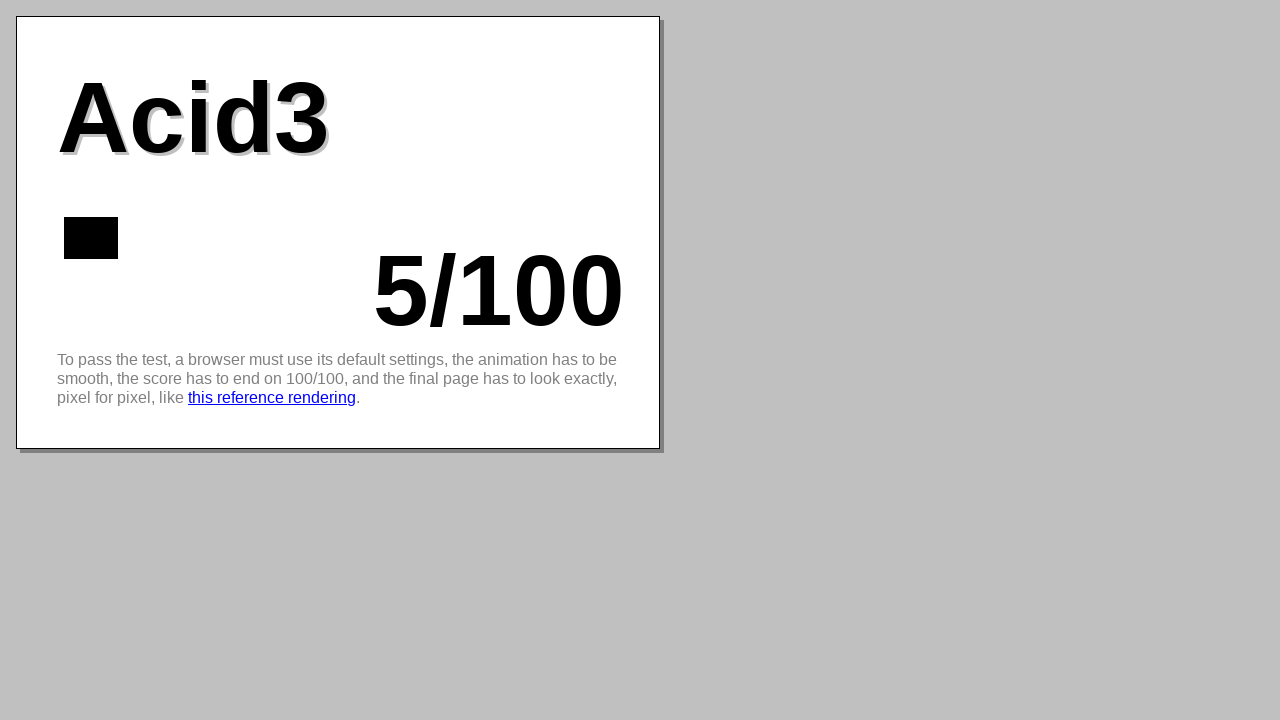

Acid3 test completed and result displayed
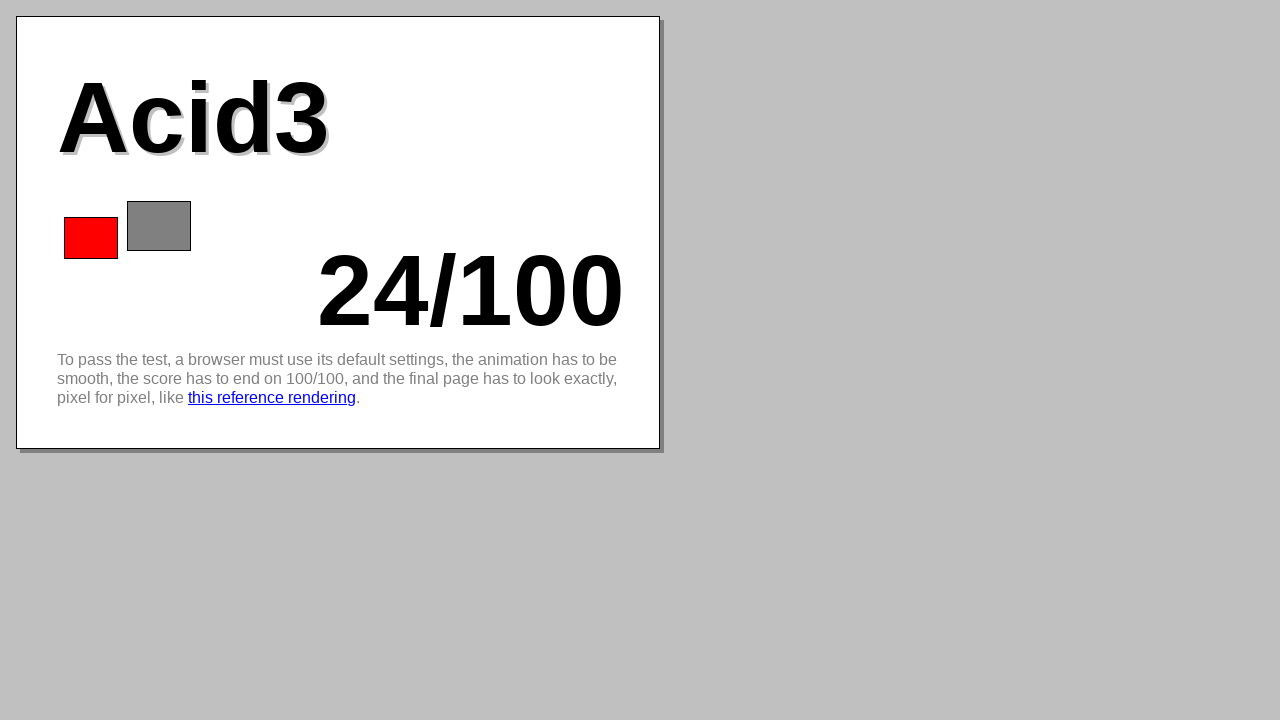

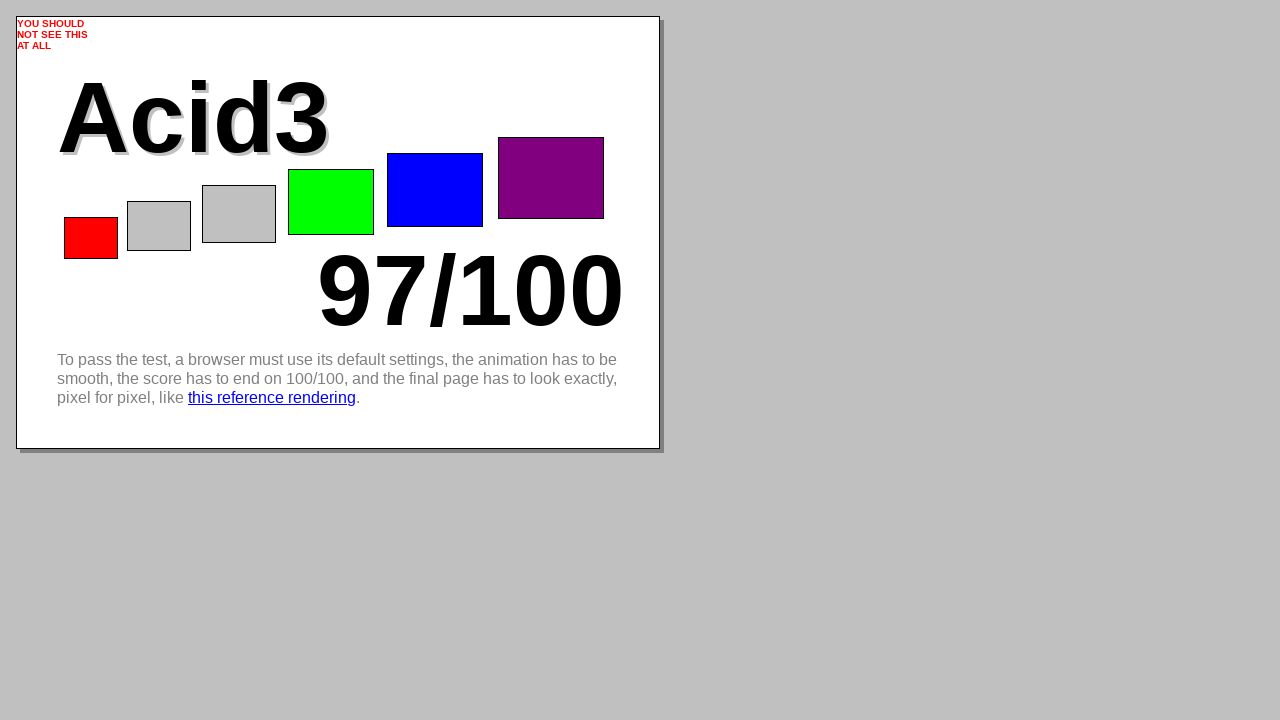